Tests right-click context menu functionality by performing a context click on a button element to trigger the context menu

Starting URL: https://swisnl.github.io/jQuery-contextMenu/demo.html

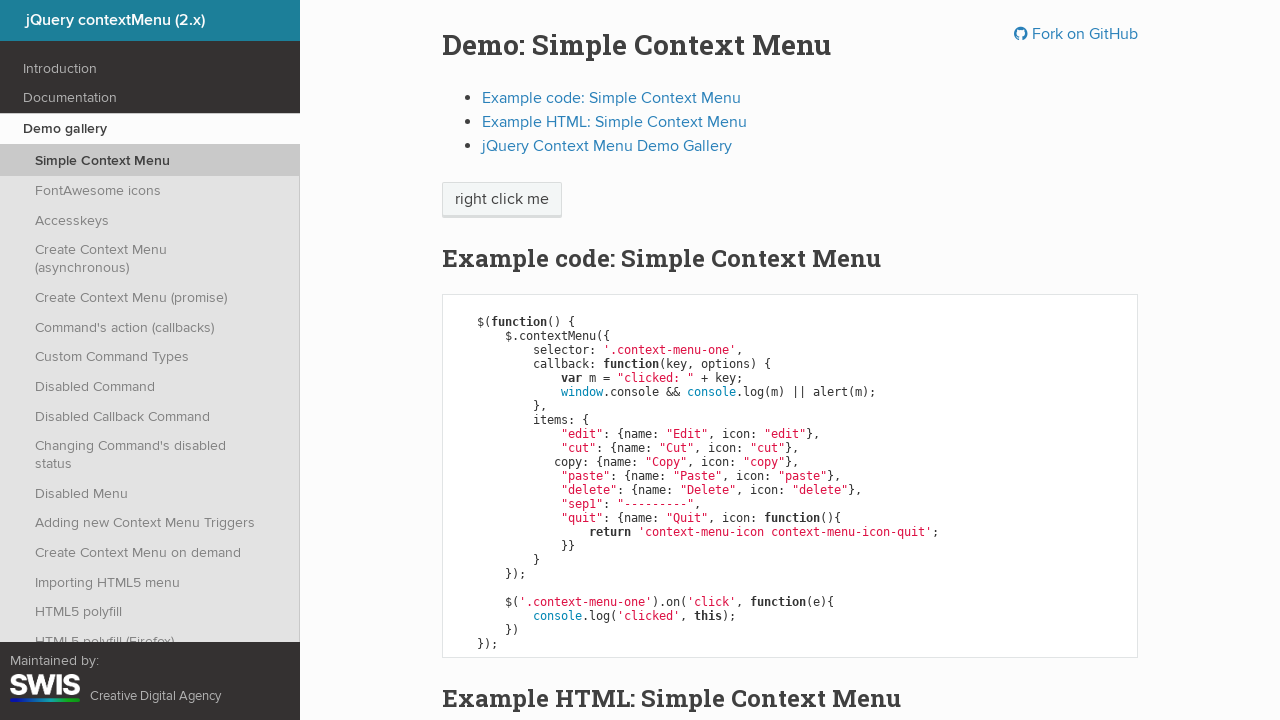

Right-clicked on context menu button to trigger context menu at (502, 200) on span.context-menu-one.btn.btn-neutral
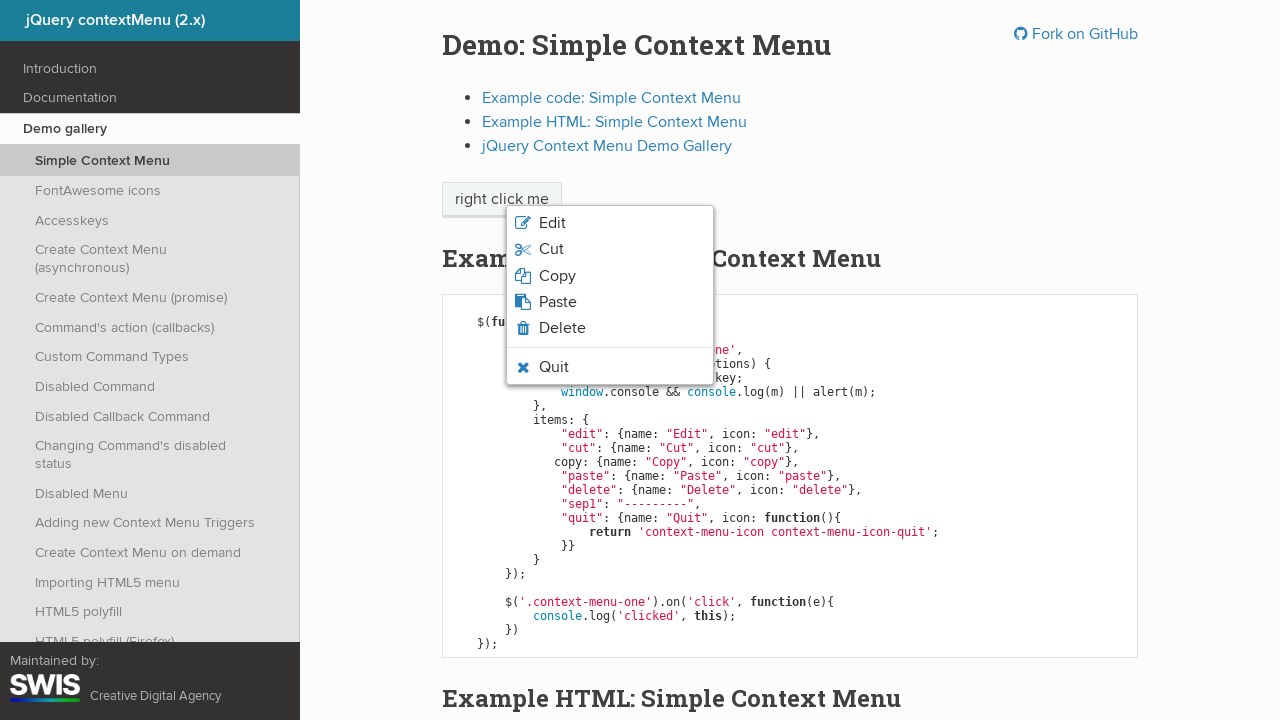

Context menu appeared and became visible
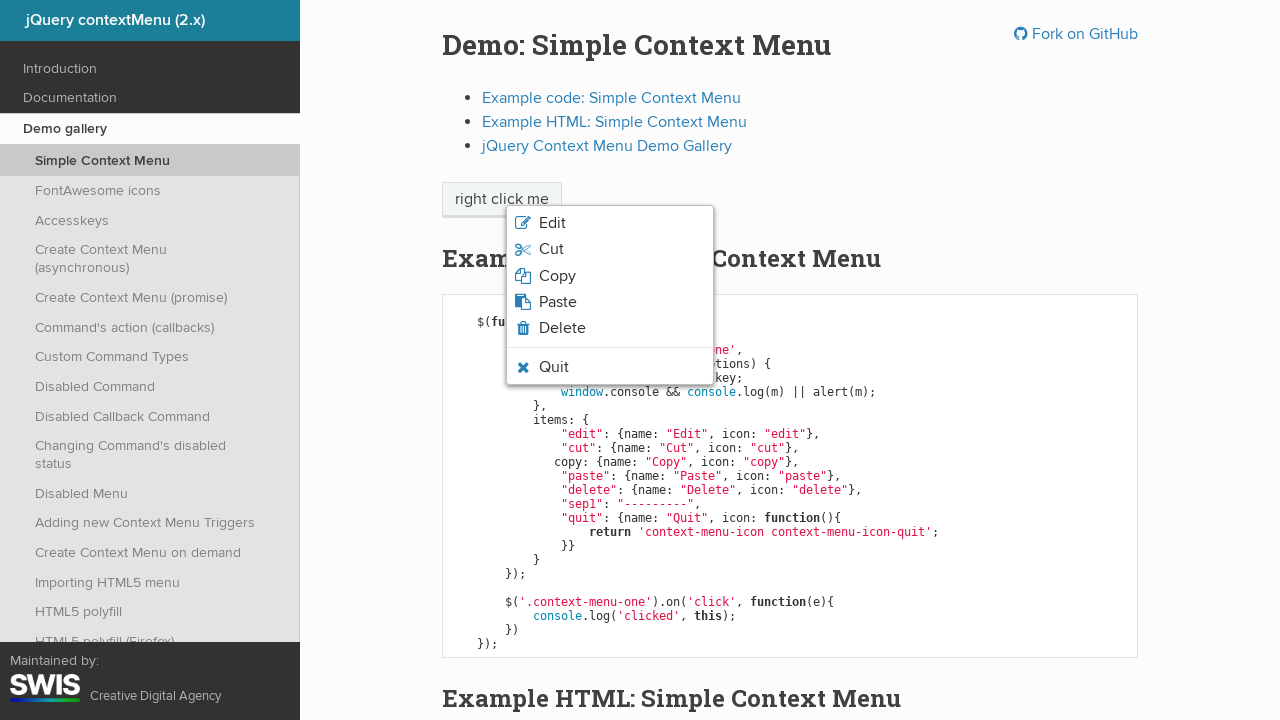

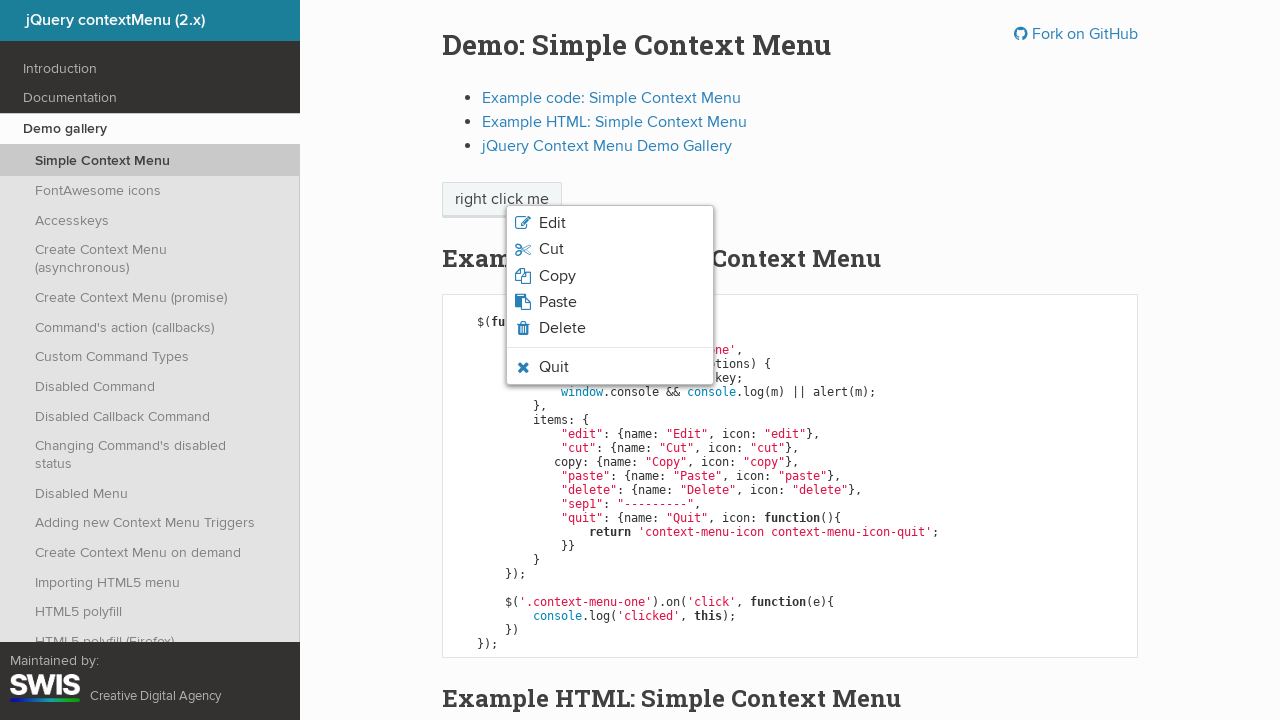